Tests form submission by entering firstName, lastName, and companyName, then handling the alert with verification

Starting URL: http://automationbykrishna.com/

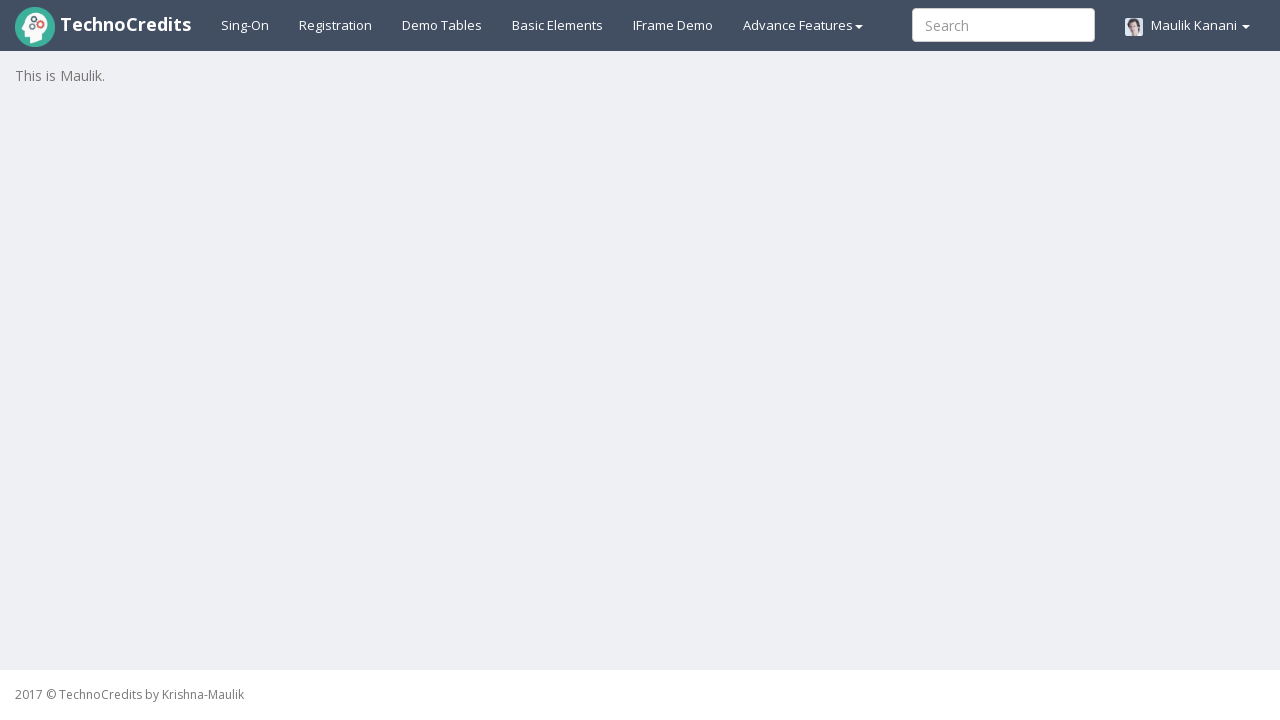

Clicked on Basic Elements link at (558, 25) on a:text('Basic Elements')
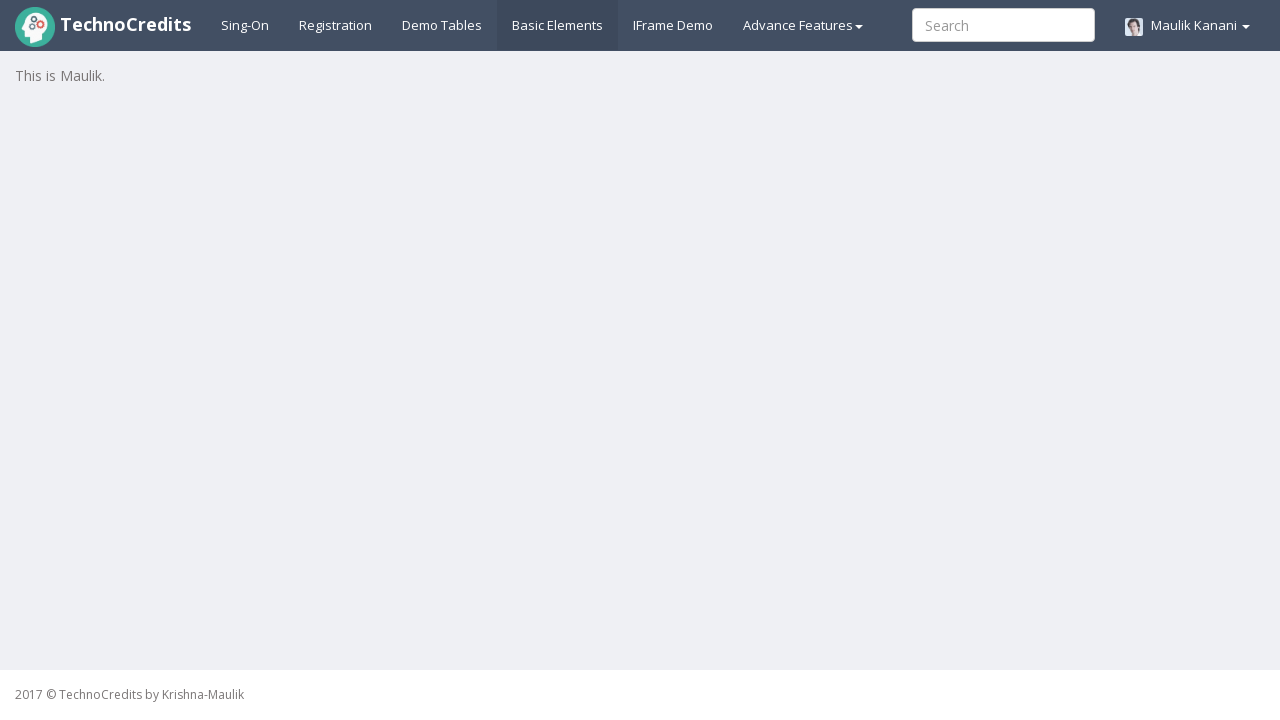

Entered firstName 'Shaila' on #UserFirstName
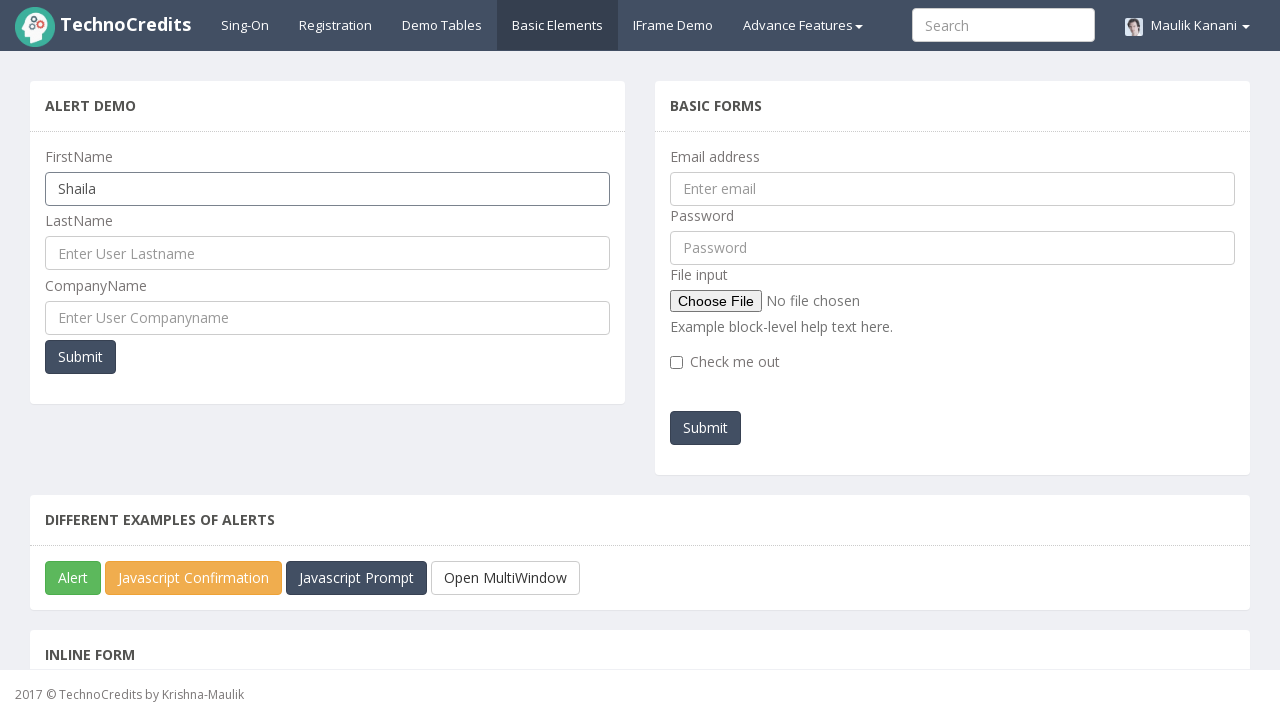

Entered lastName 'More' on #UserLastName
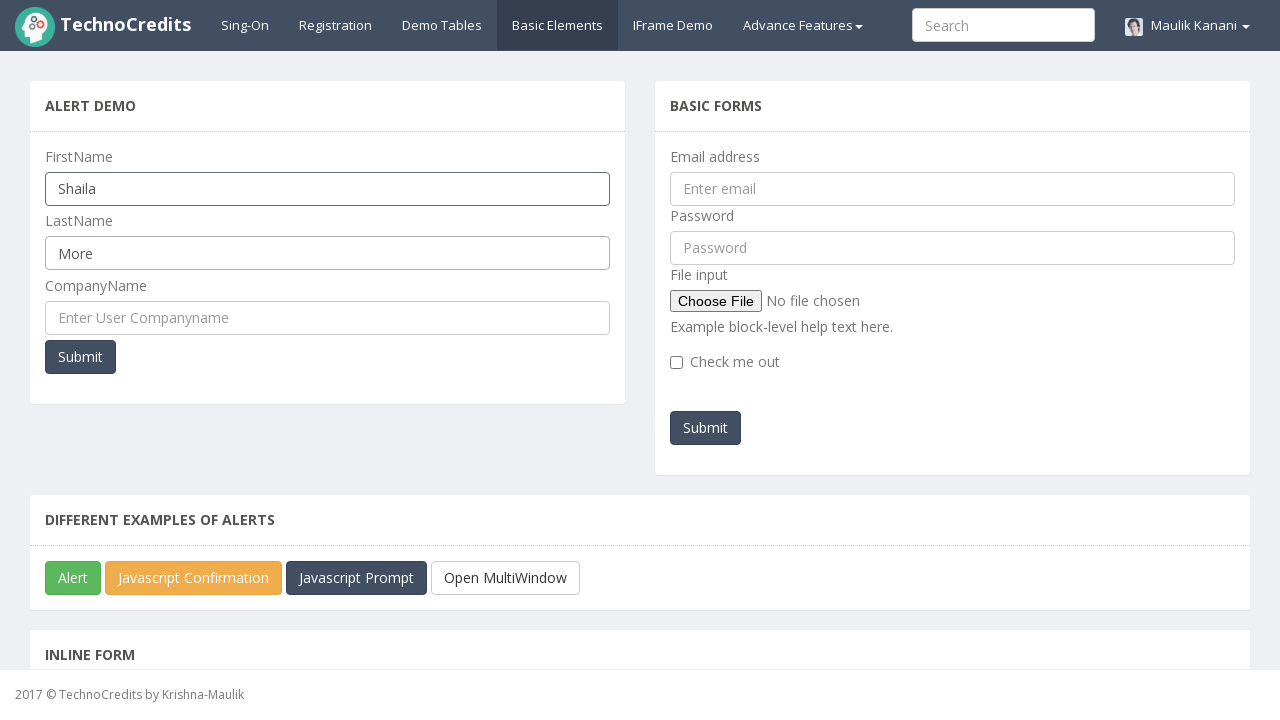

Entered companyName 'Magic' on #UserCompanyName
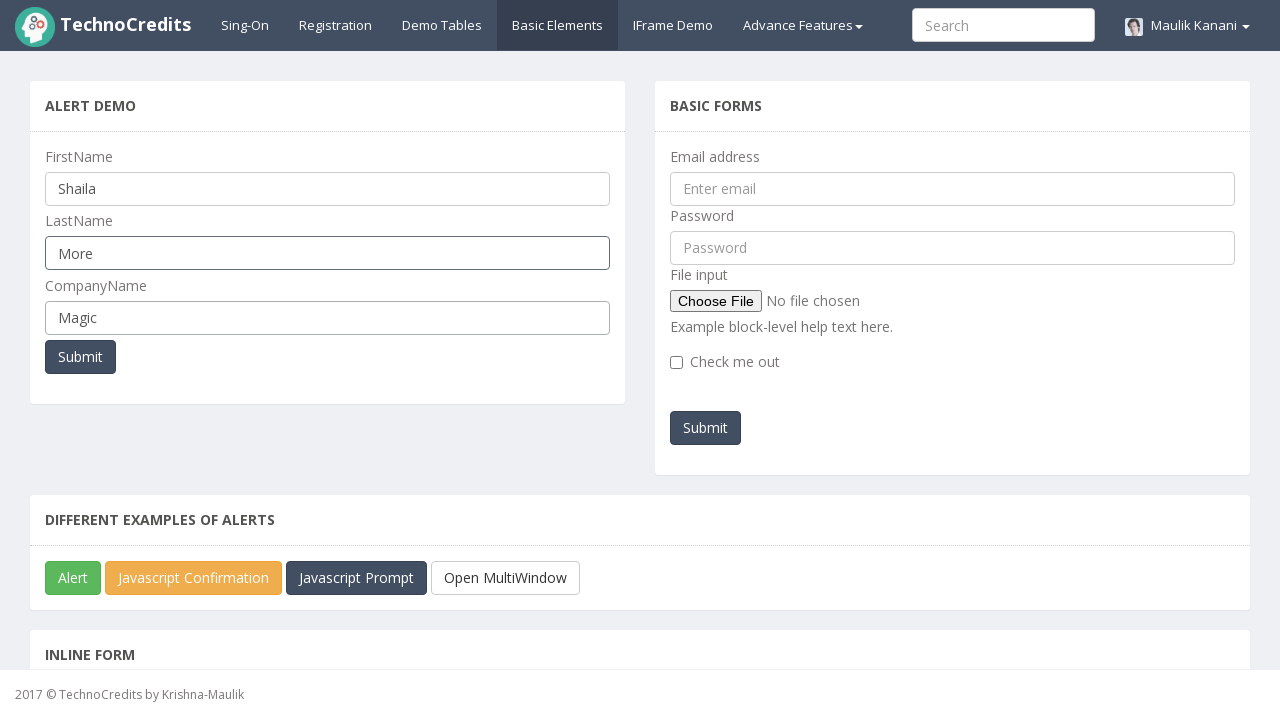

Clicked Submit button to trigger form submission at (80, 357) on button[onclick='myFunctionPopUp()']
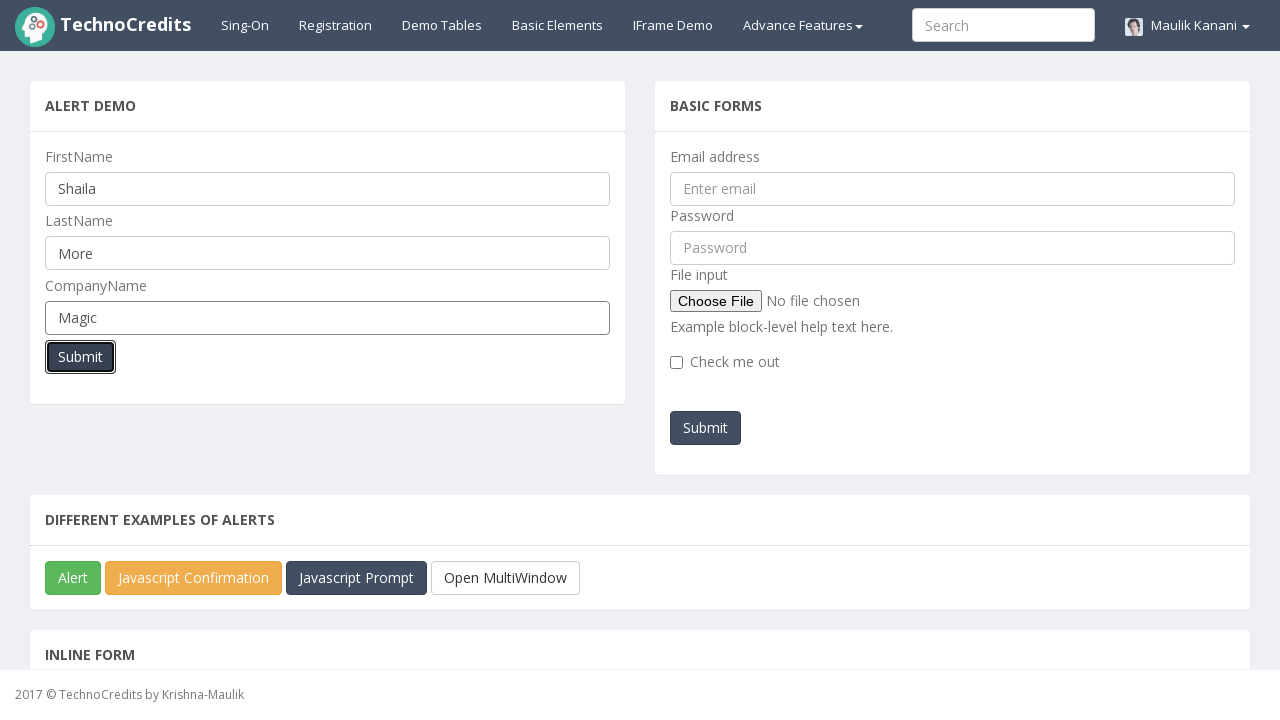

Alert handled and accepted
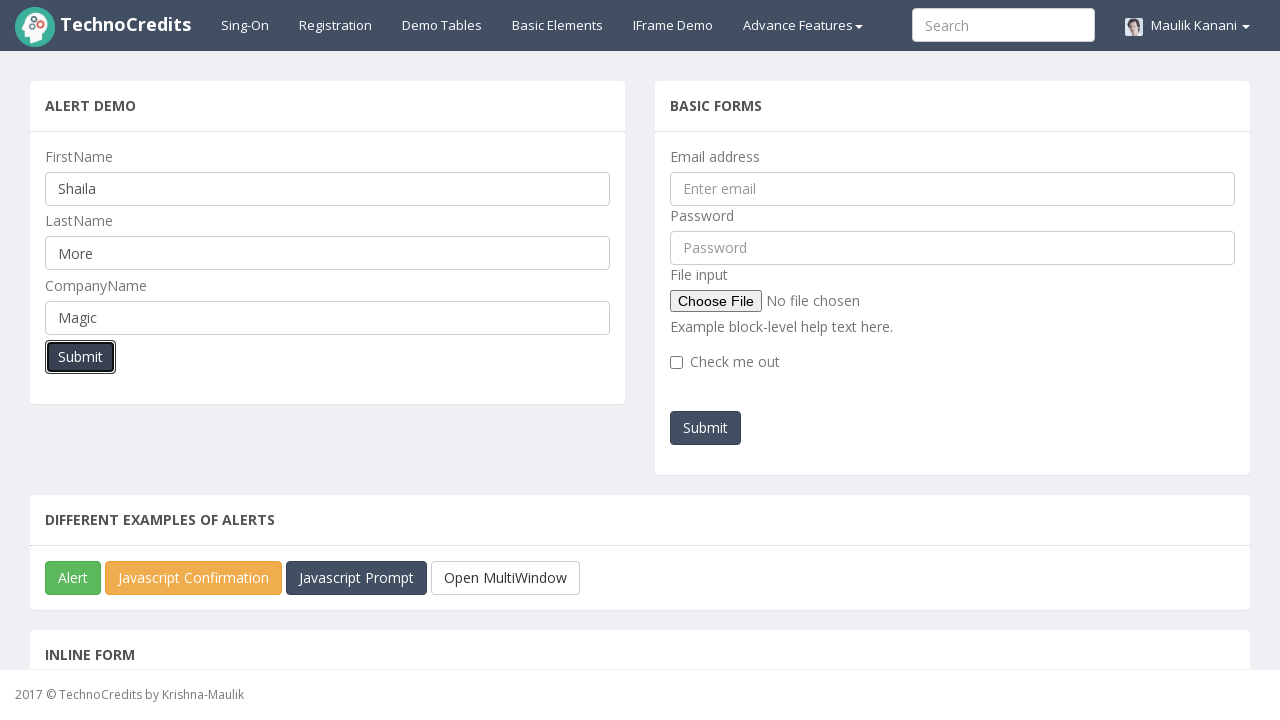

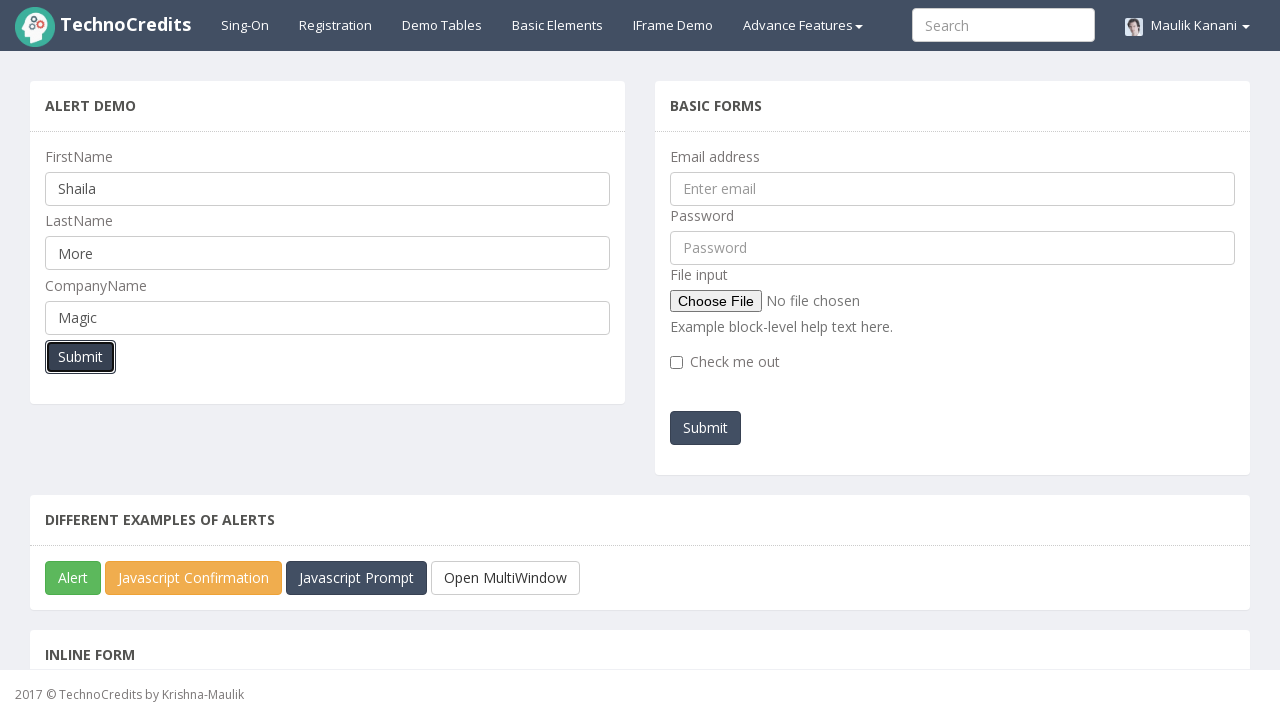